Tests a form submission with various data types, filling in multiple fields and verifying validation states after submission

Starting URL: https://bonigarcia.dev/selenium-webdriver-java/data-types.html

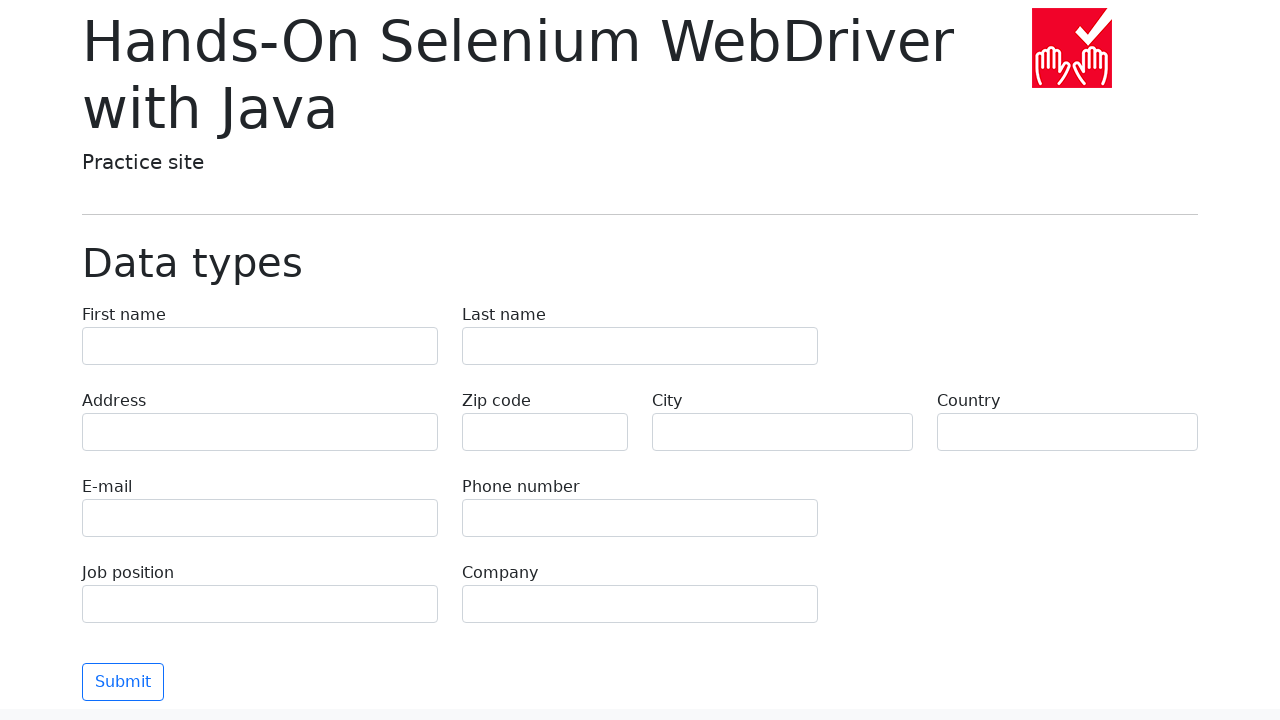

Filled first name field with 'Иван' on input[name="first-name"]
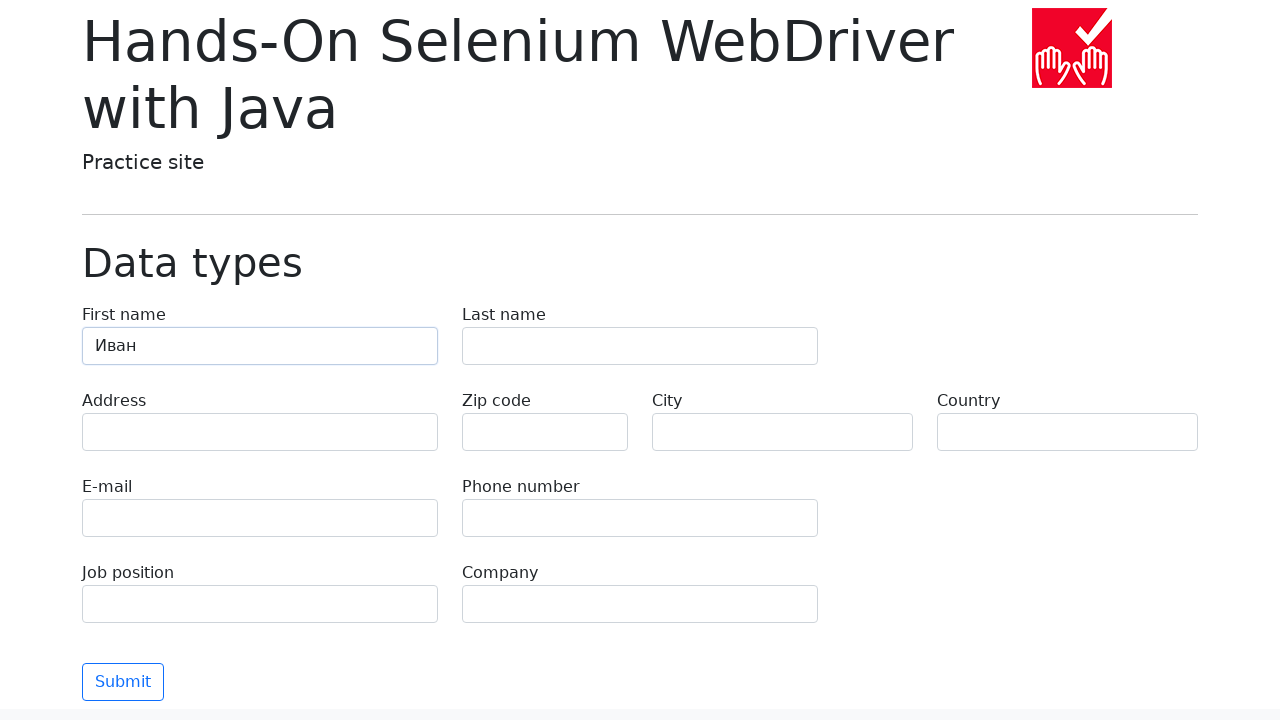

Filled last name field with 'Петров' on input[name="last-name"]
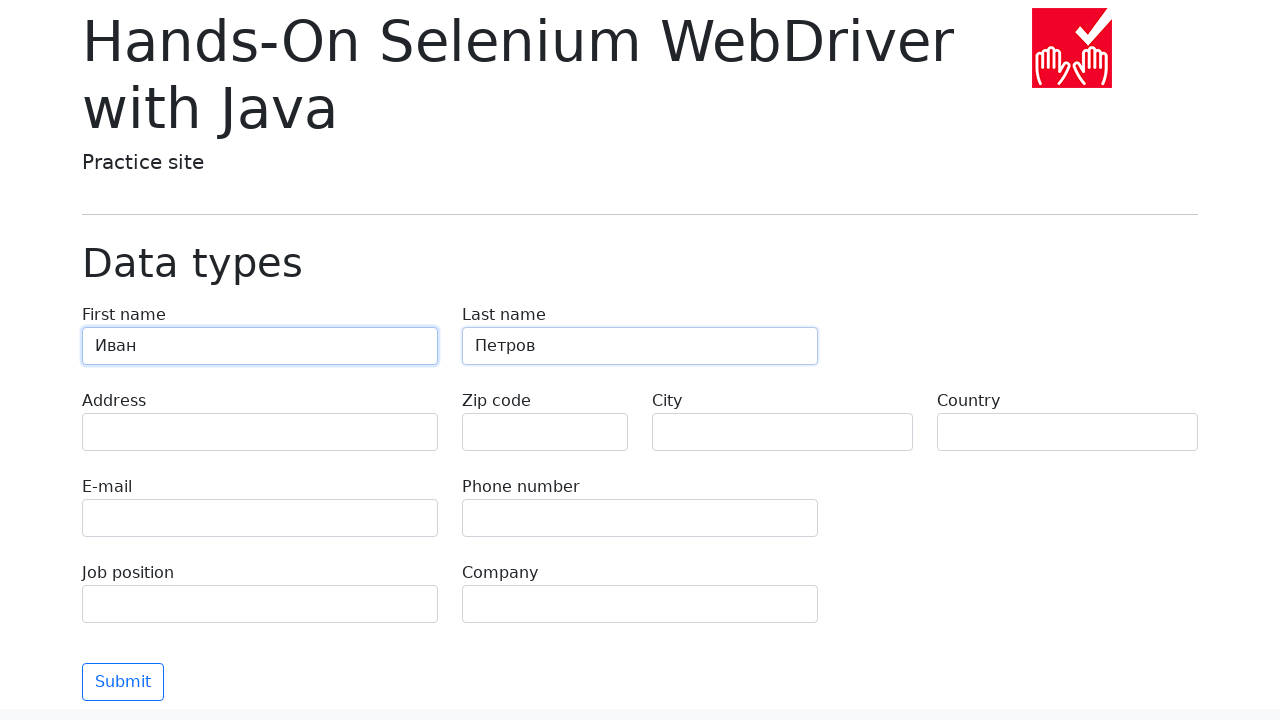

Filled address field with 'Ленина, 55-3' on input[name="address"]
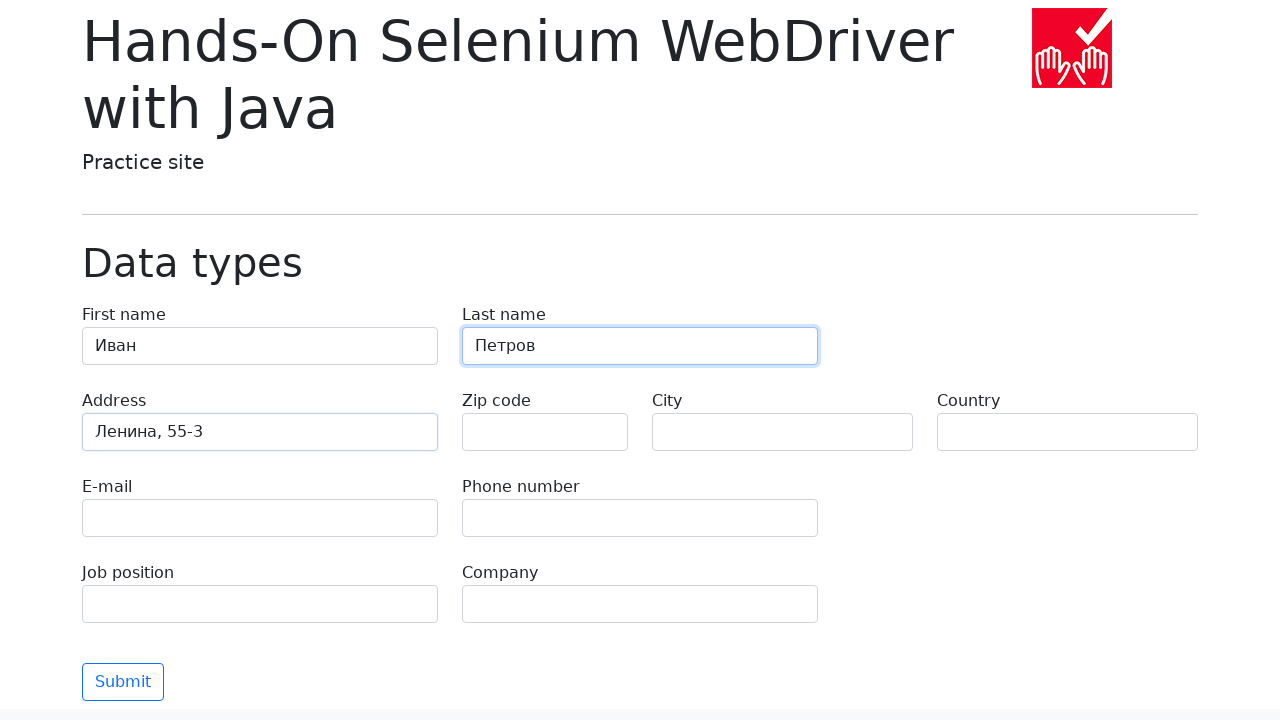

Filled email field with 'test@skypro.com' on input[name="e-mail"]
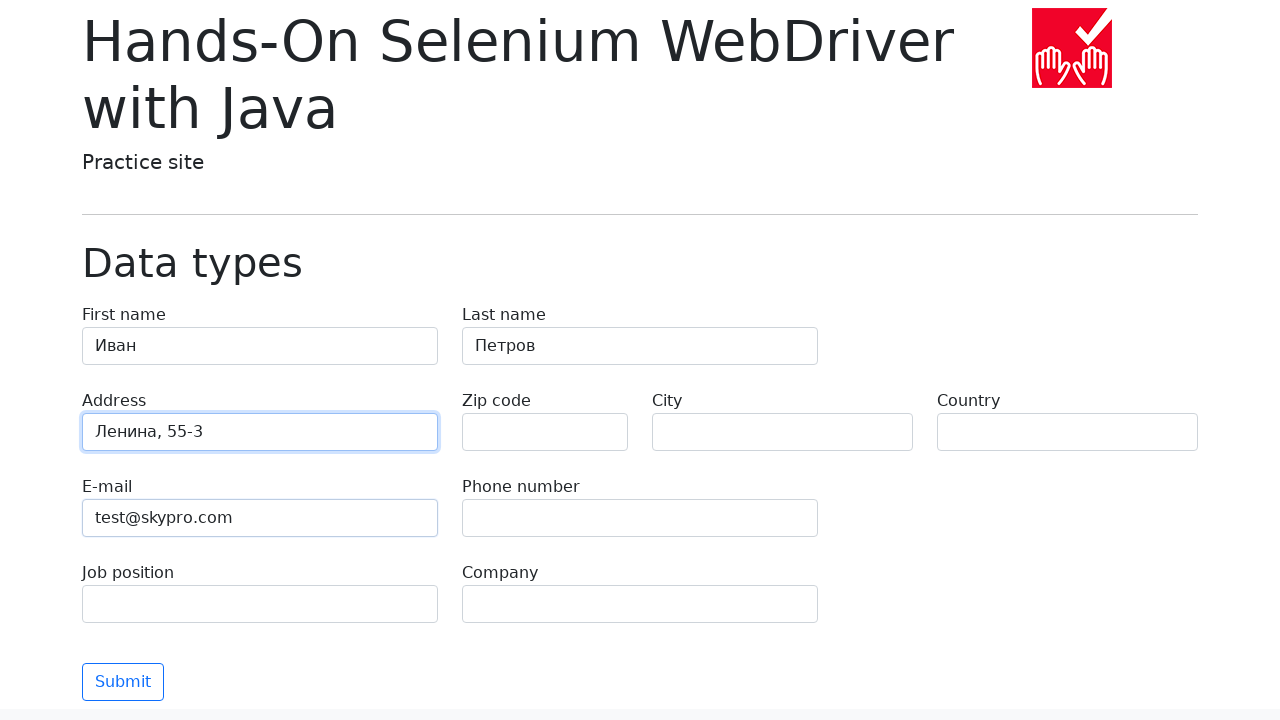

Filled phone field with '+7985899998787' on input[name="phone"]
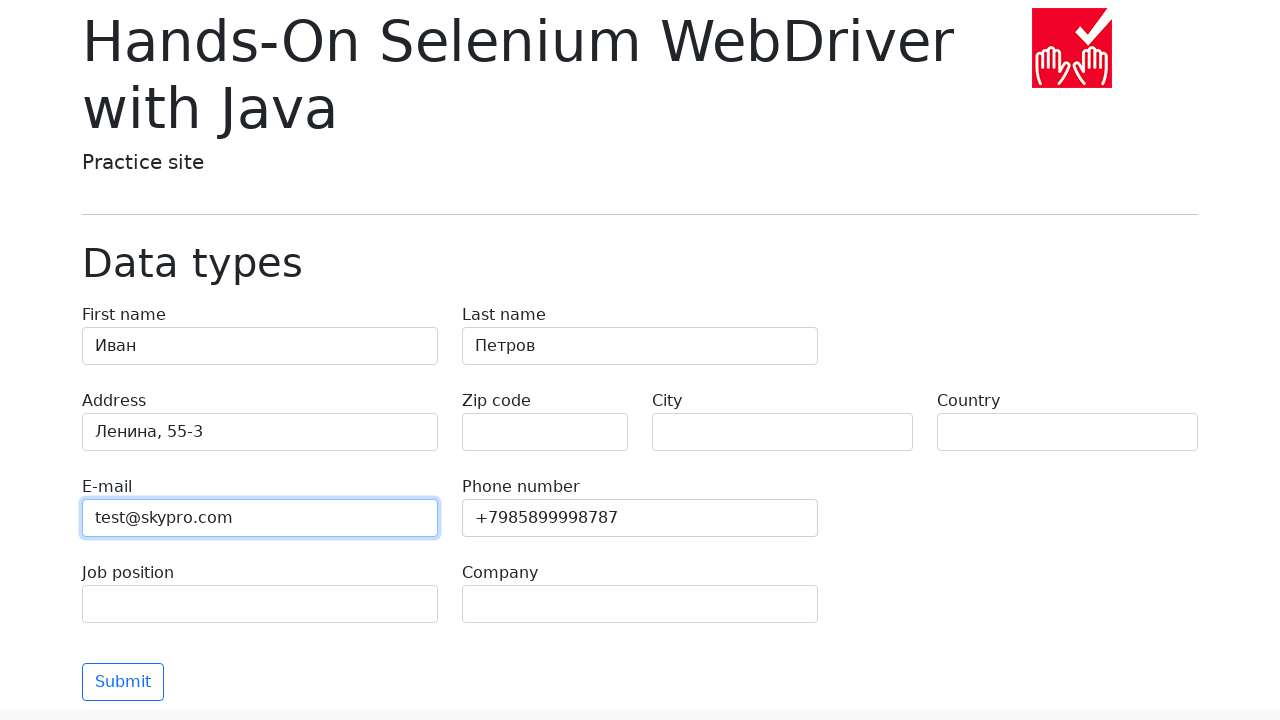

Left zip code field empty (intentionally blank) on input[name="zip-code"]
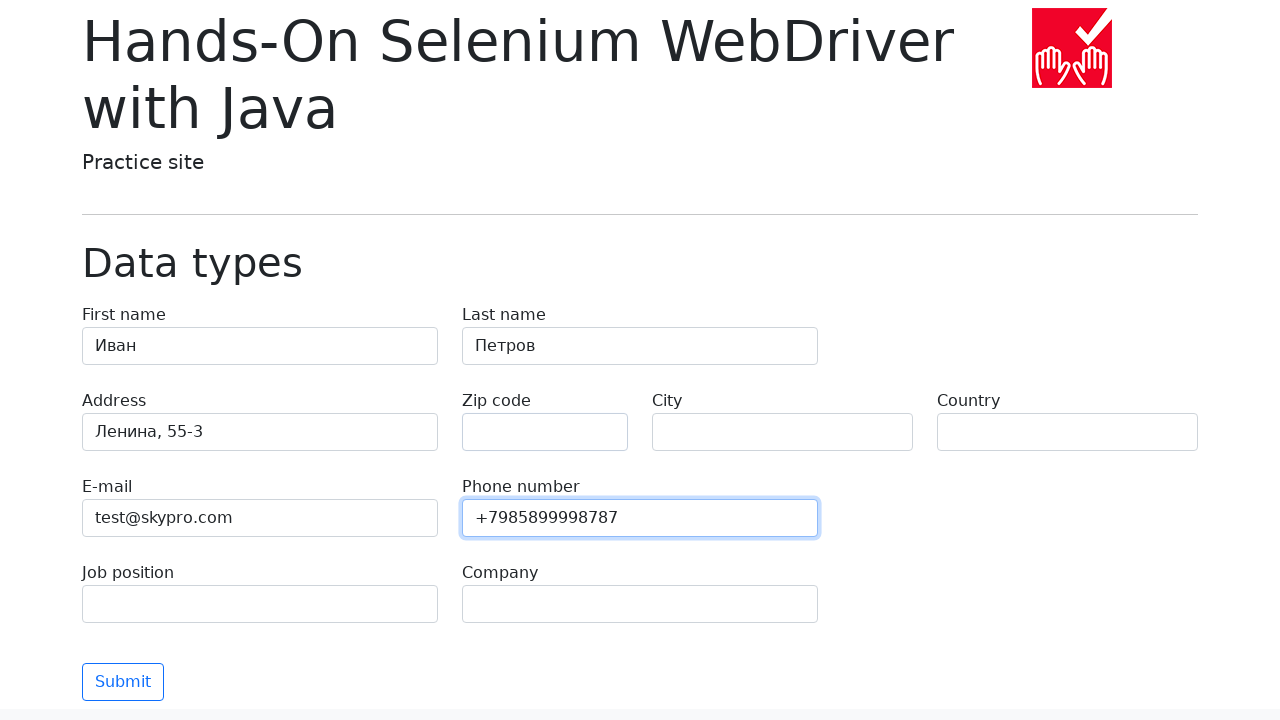

Filled city field with 'Москва' on input[name="city"]
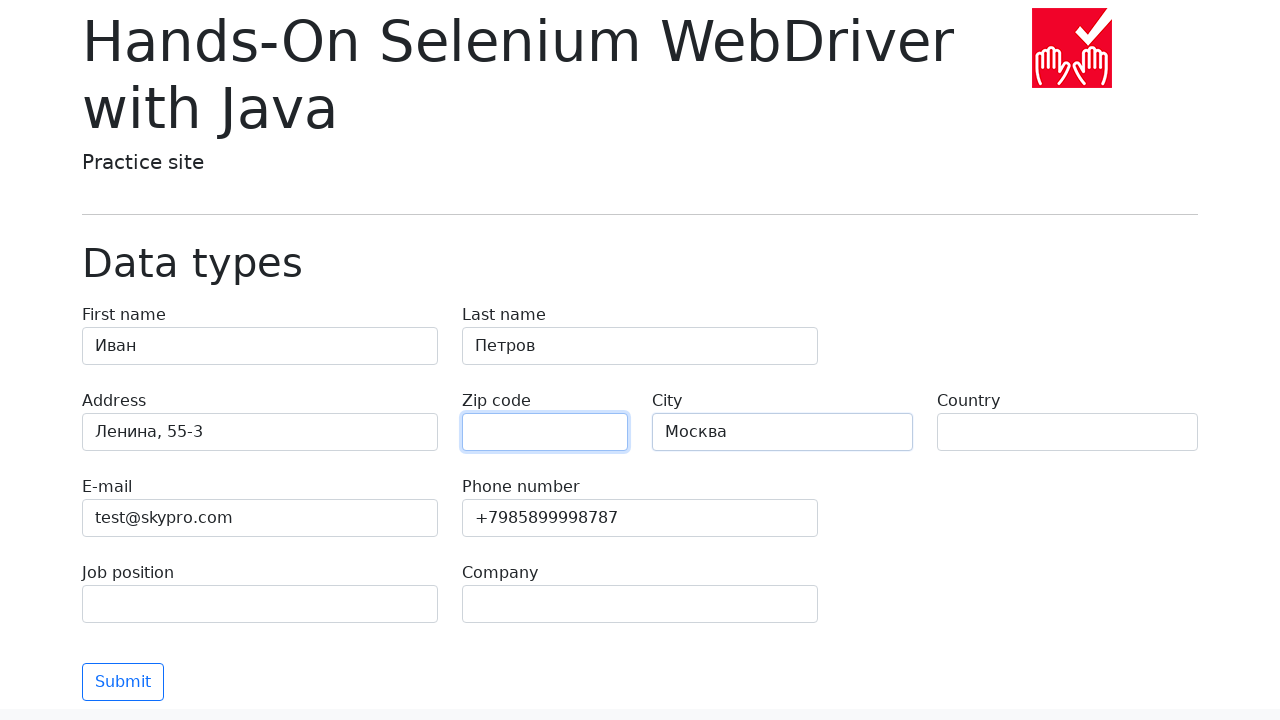

Filled country field with 'Россия' on input[name="country"]
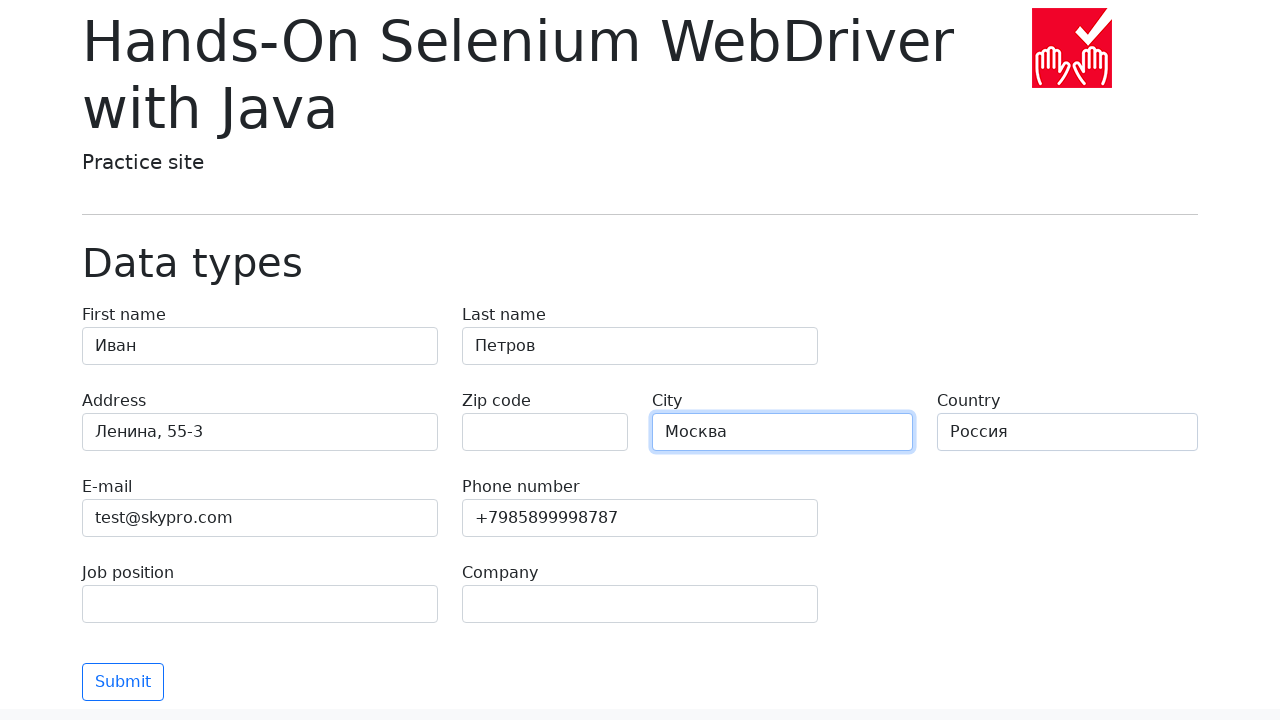

Filled job position field with 'QA' on input[name="job-position"]
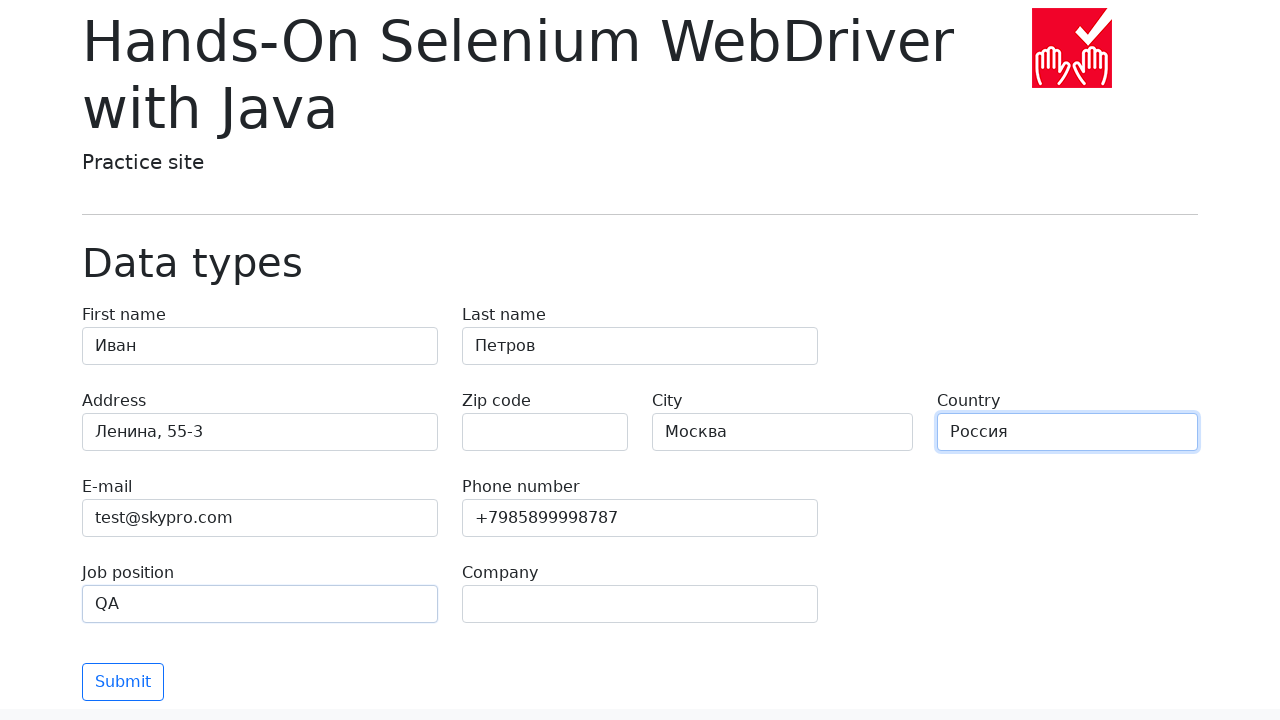

Filled company field with 'SkyPro' on input[name="company"]
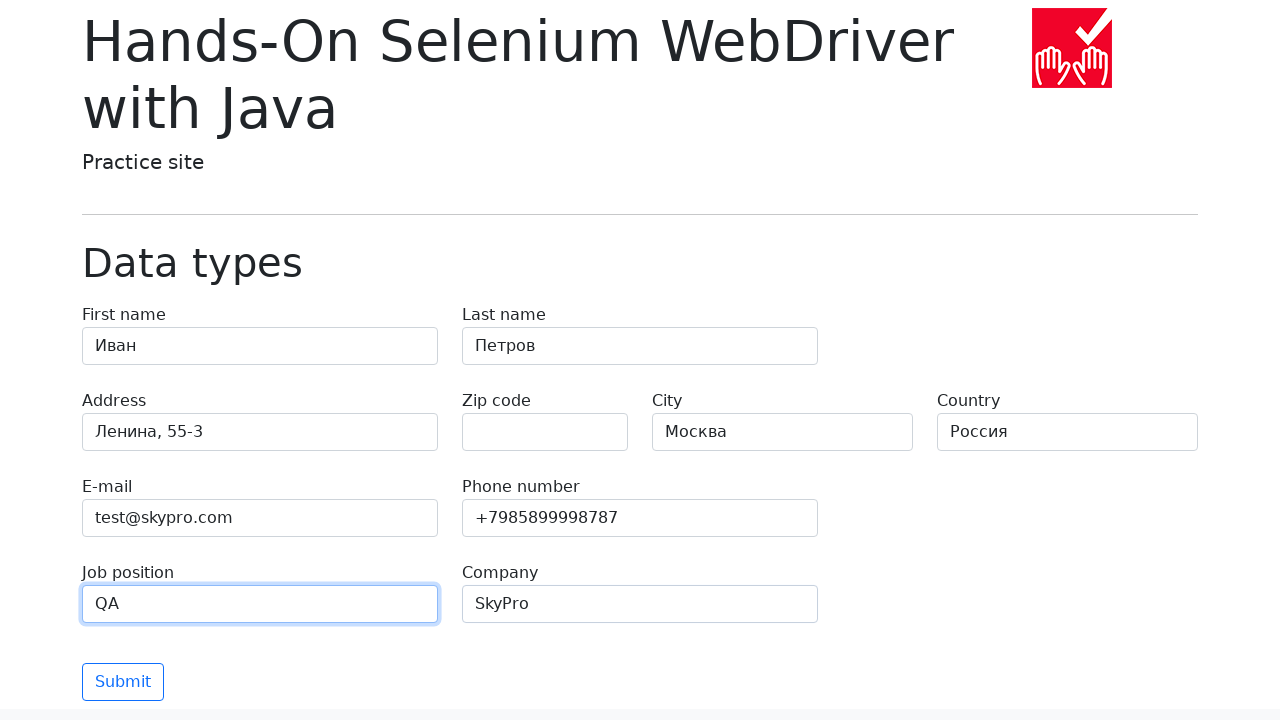

Clicked submit button to submit the form at (123, 682) on button[type="submit"]
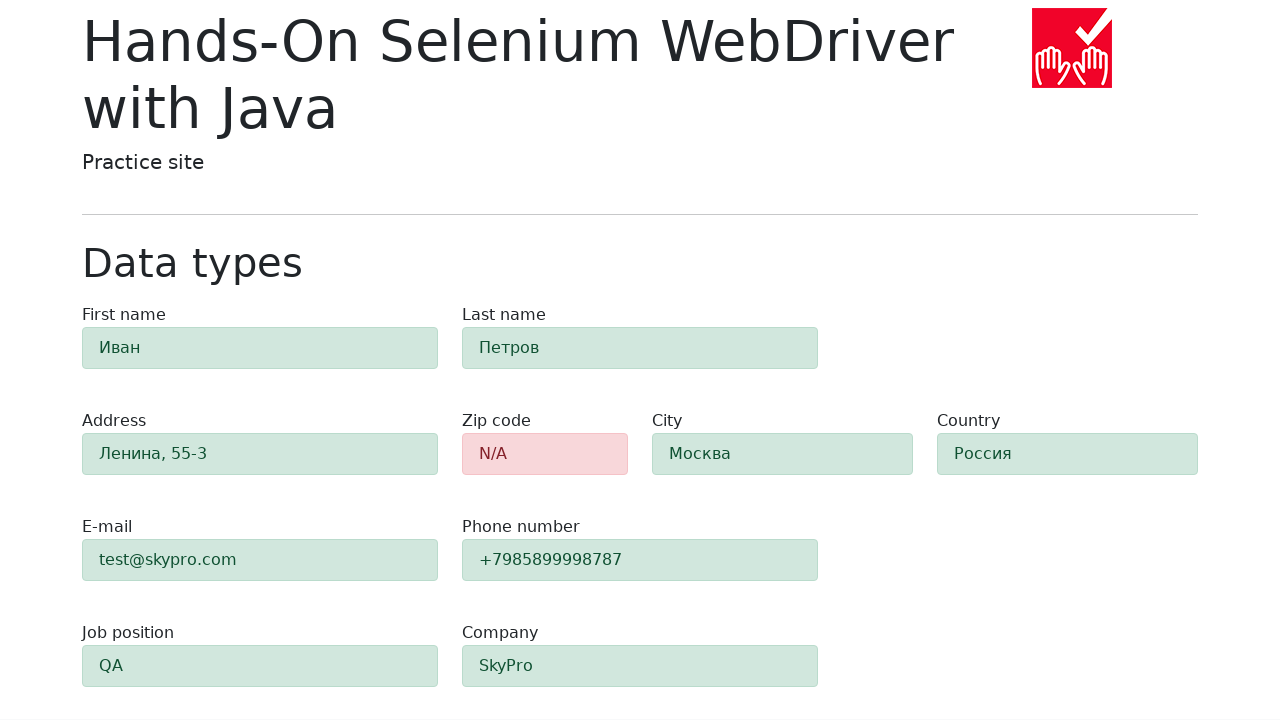

Waited 1000ms for form validation to complete
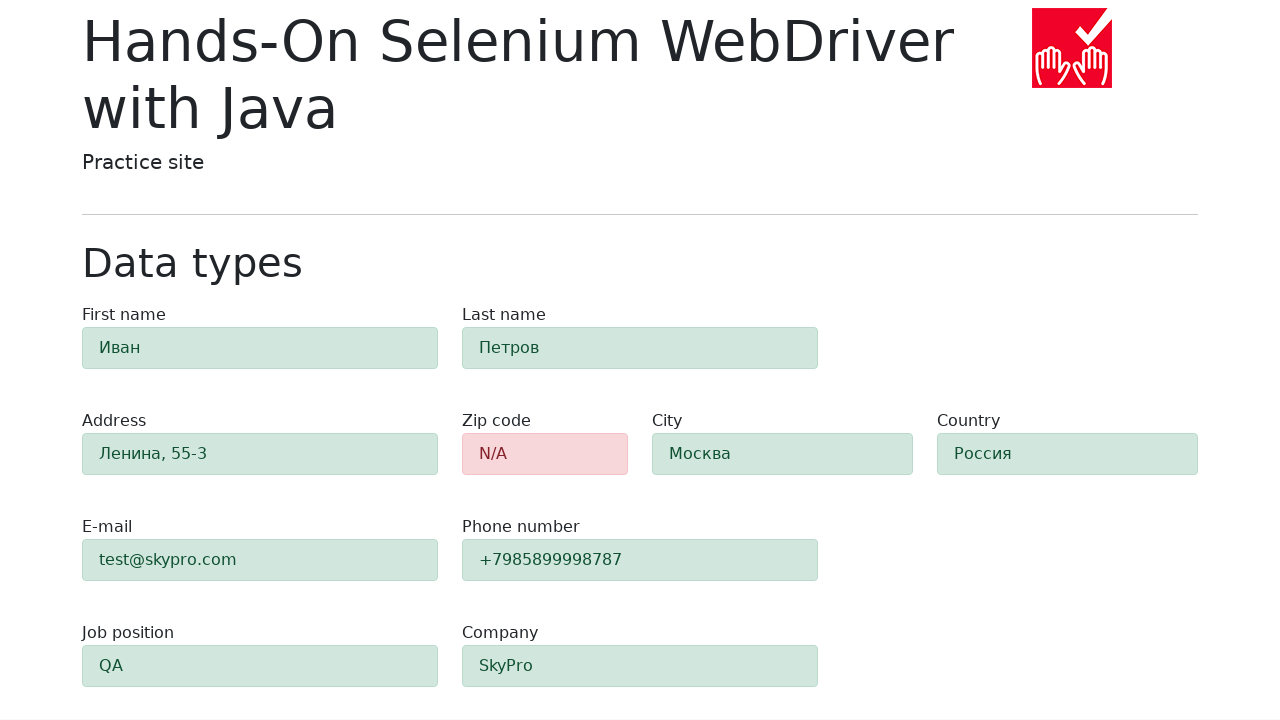

Verified that zip-code field has alert-danger class (validation failed)
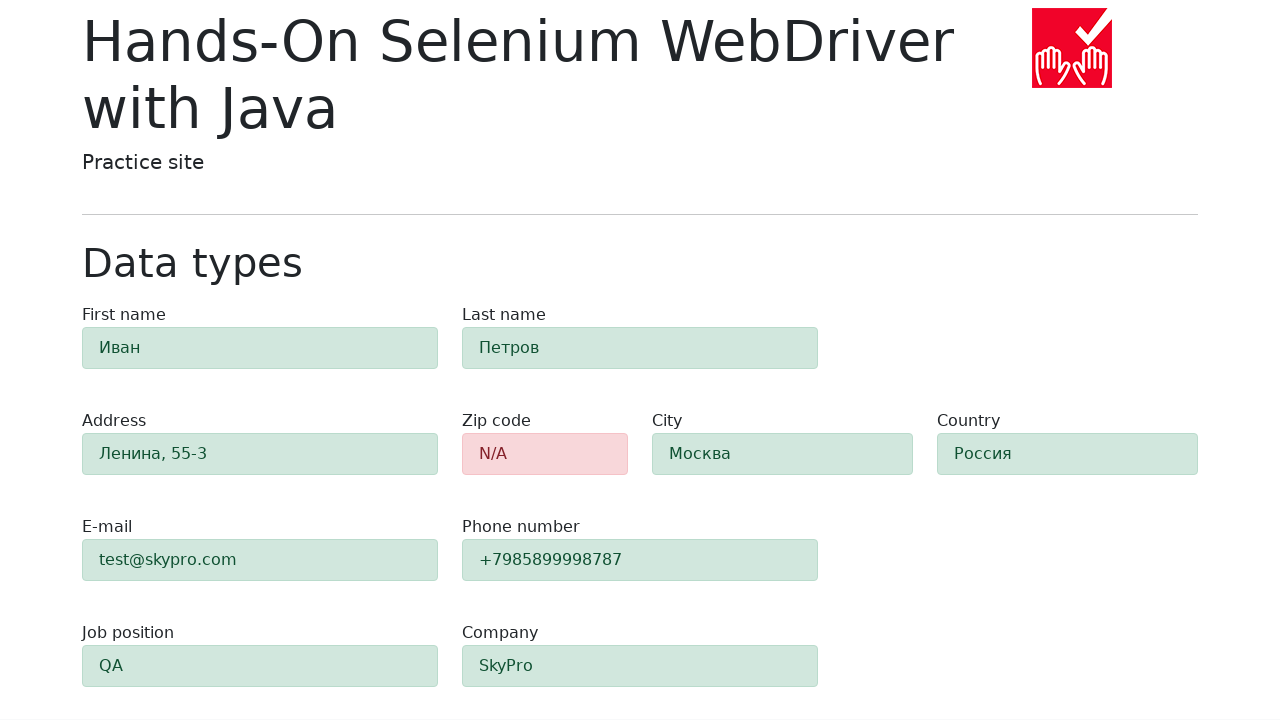

Verified that first-name field has alert-success class (validation passed)
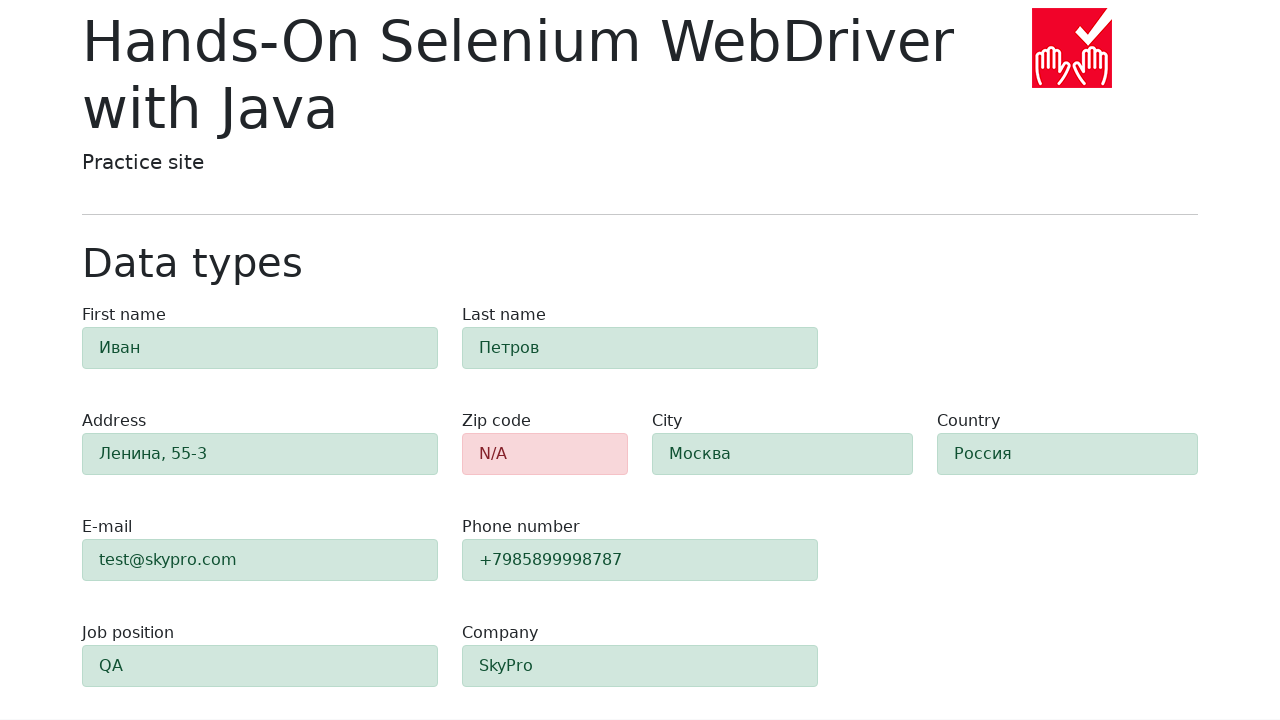

Verified that last-name field has alert-success class (validation passed)
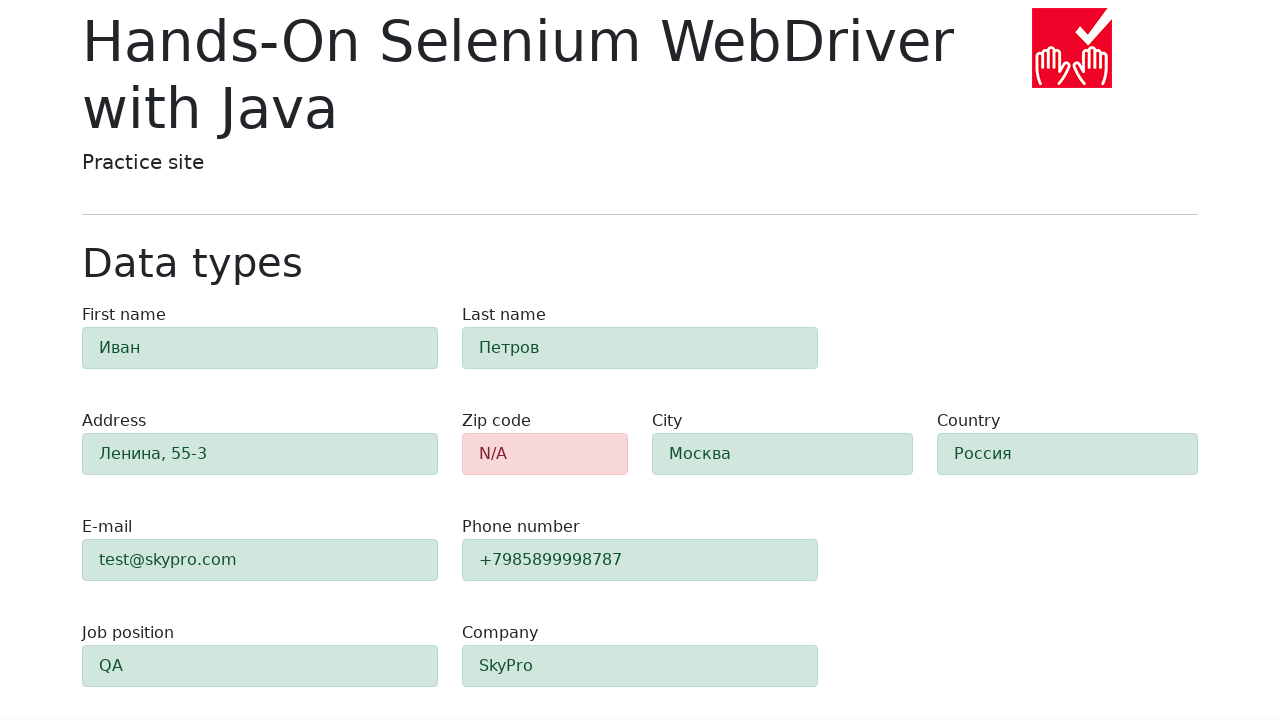

Verified that address field has alert-success class (validation passed)
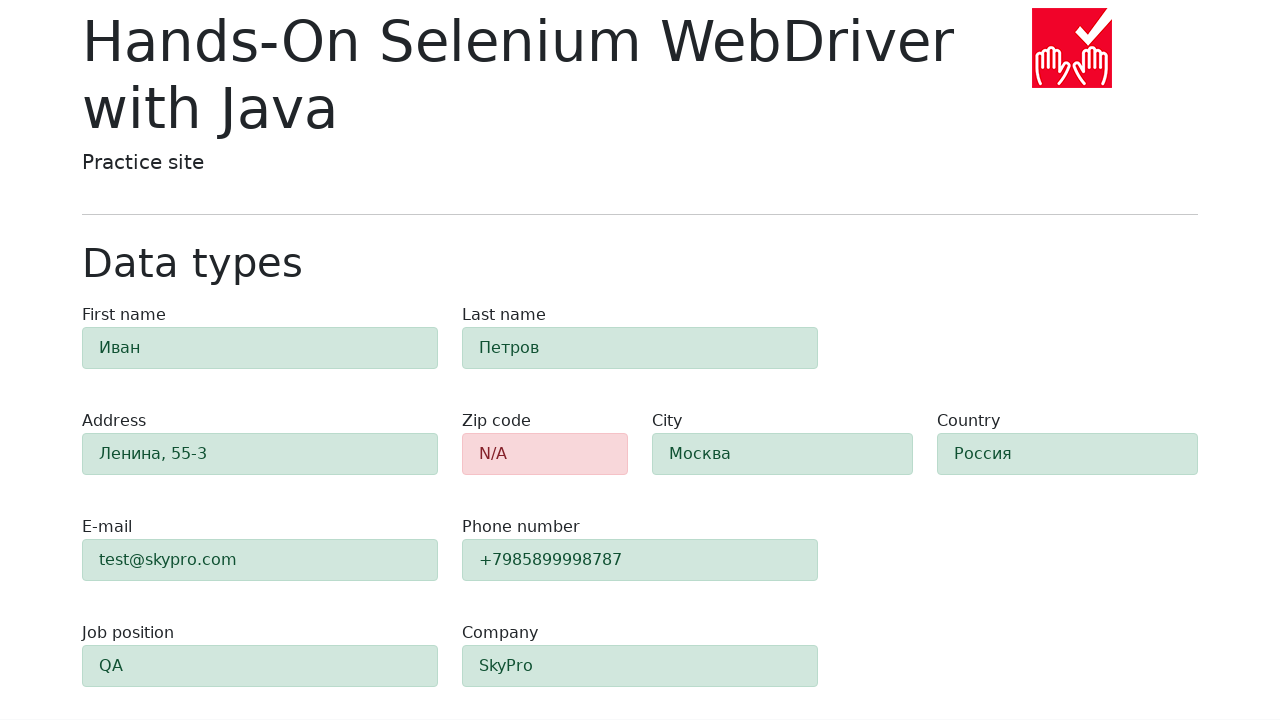

Verified that city field has alert-success class (validation passed)
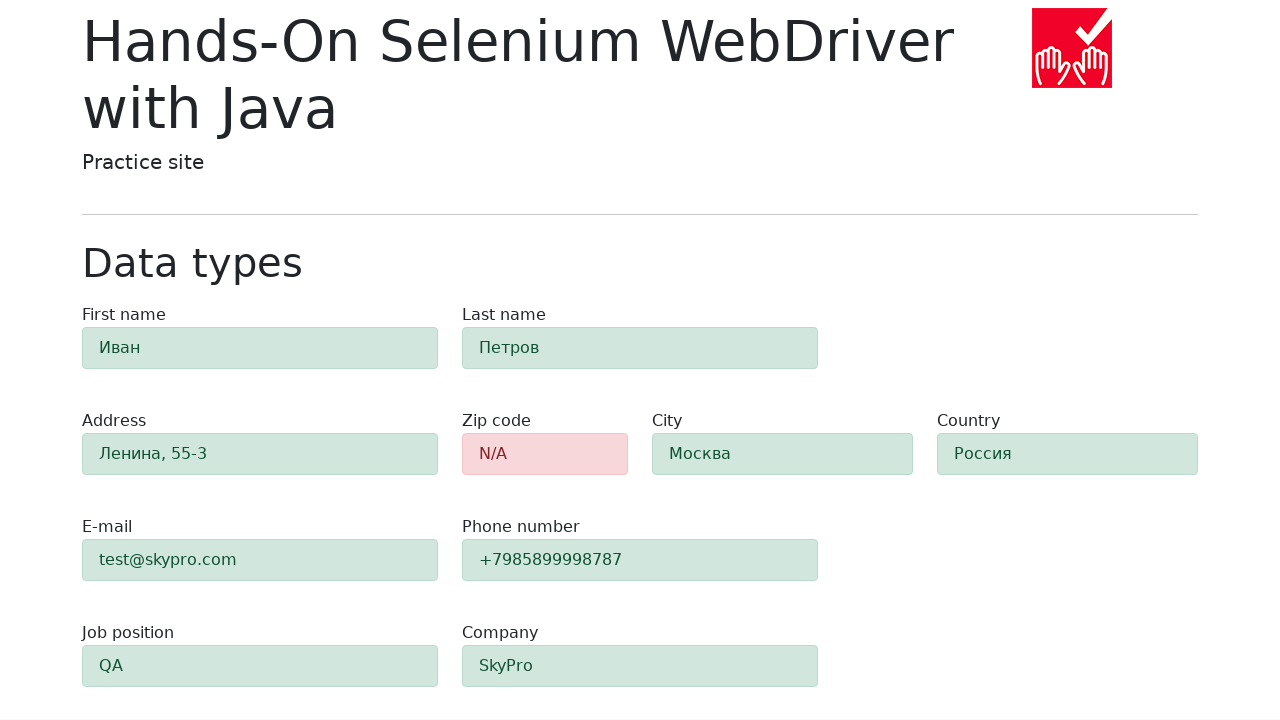

Verified that country field has alert-success class (validation passed)
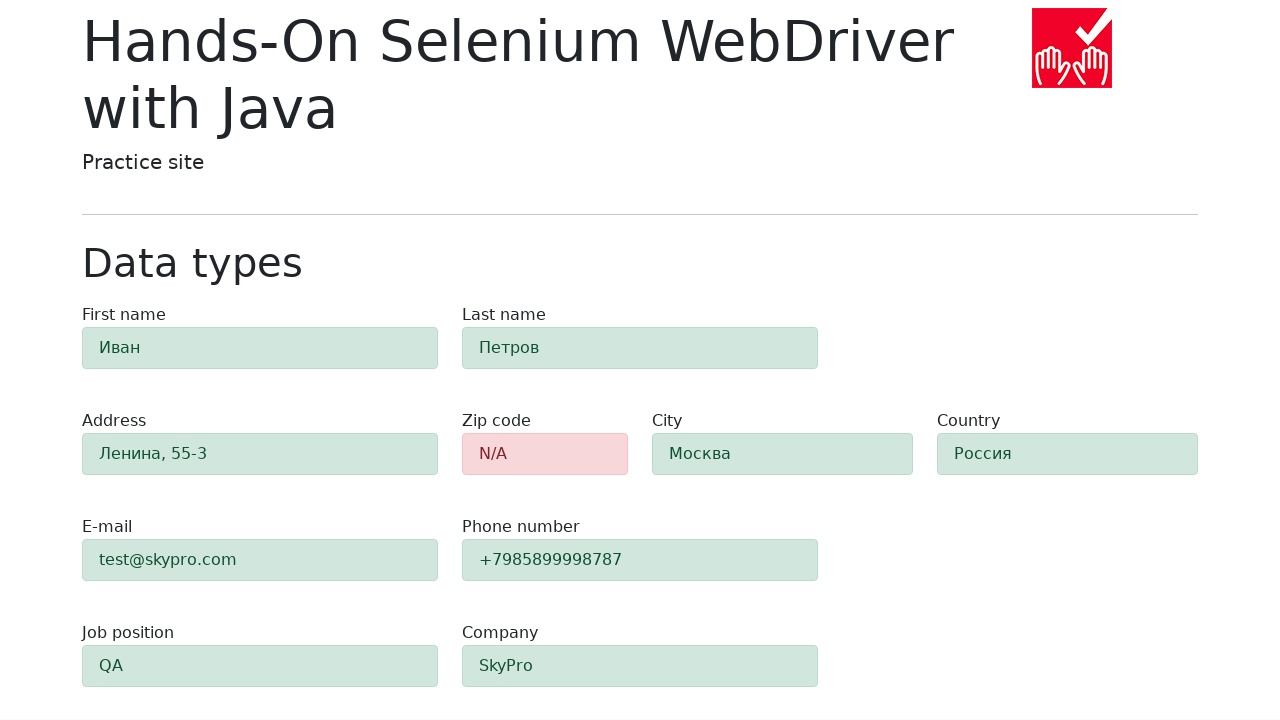

Verified that e-mail field has alert-success class (validation passed)
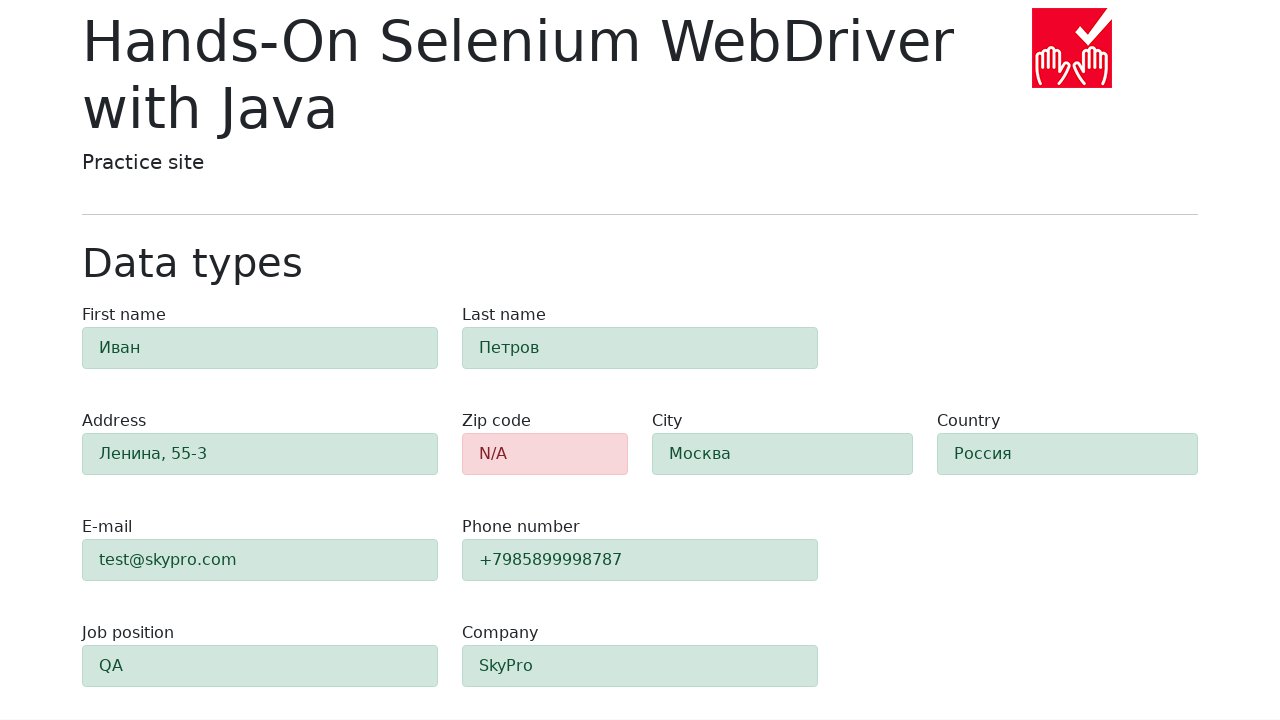

Verified that phone field has alert-success class (validation passed)
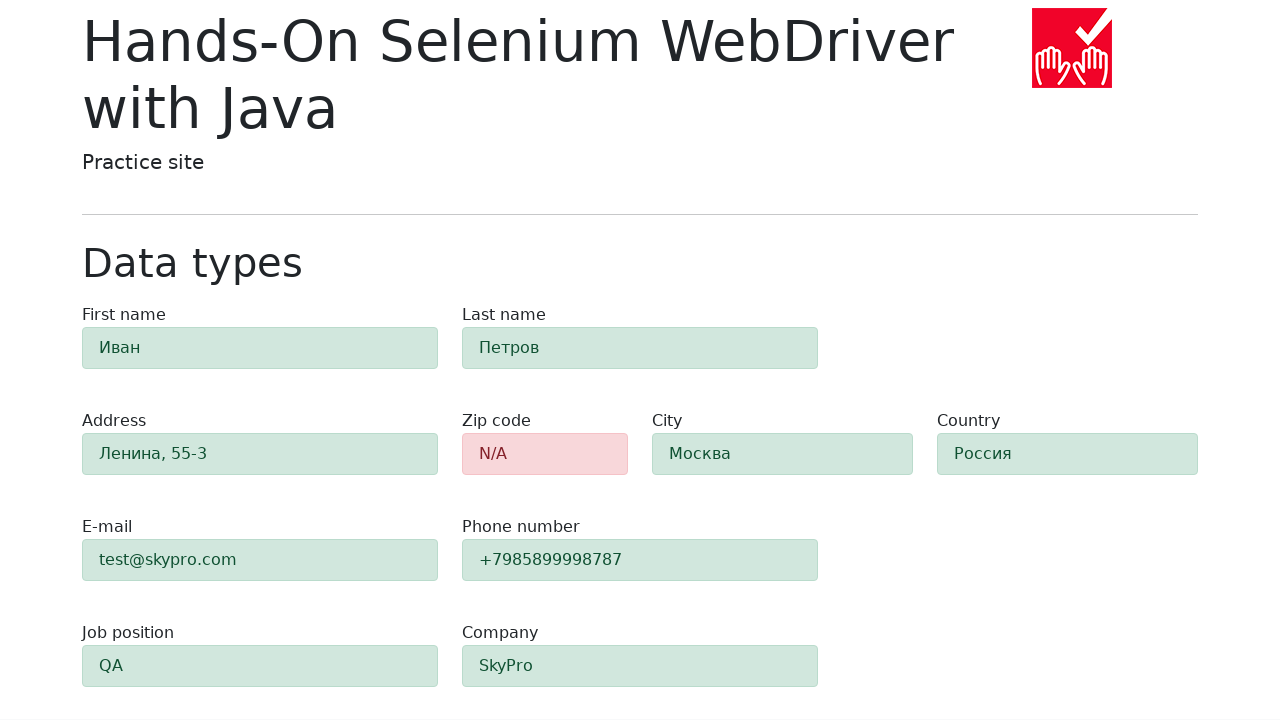

Verified that job-position field has alert-success class (validation passed)
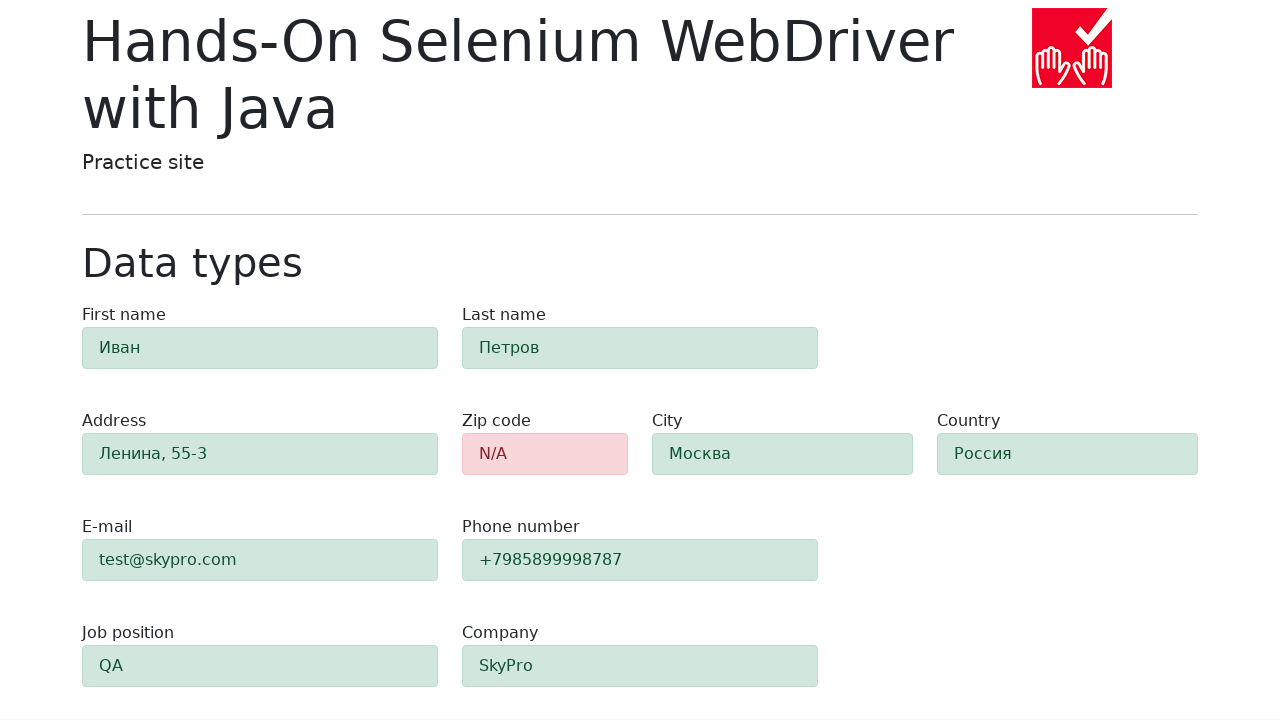

Verified that company field has alert-success class (validation passed)
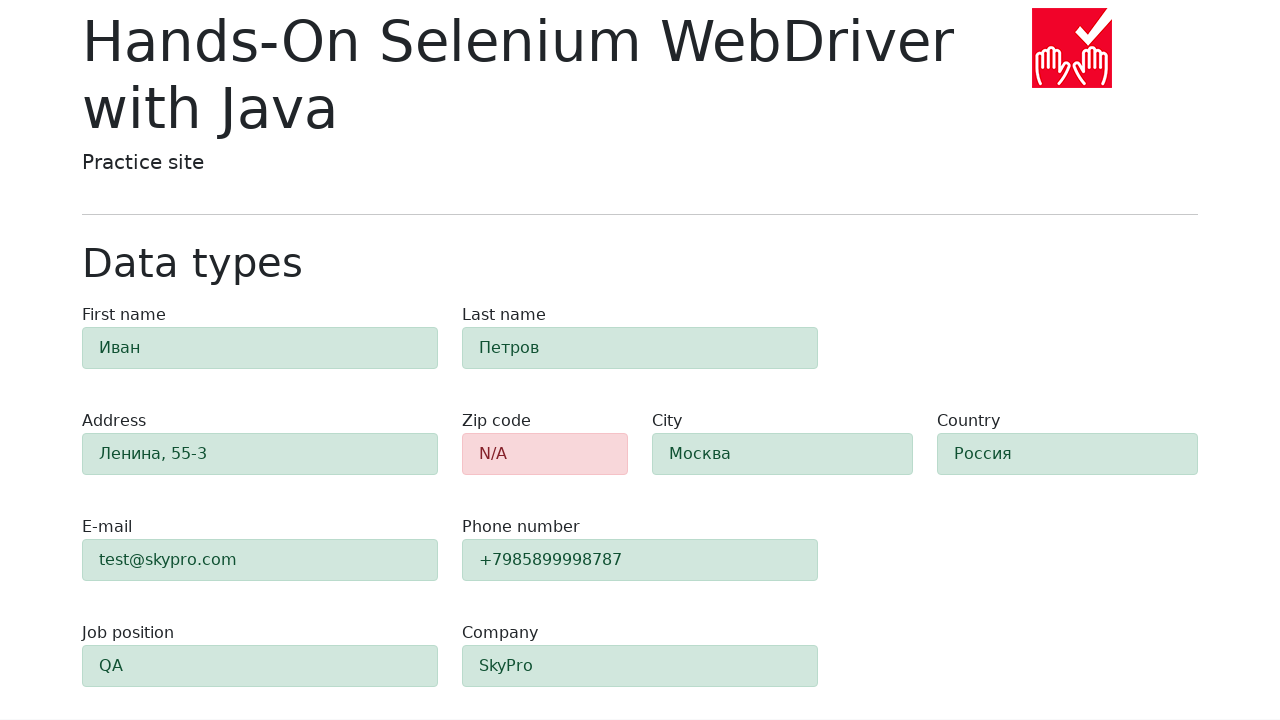

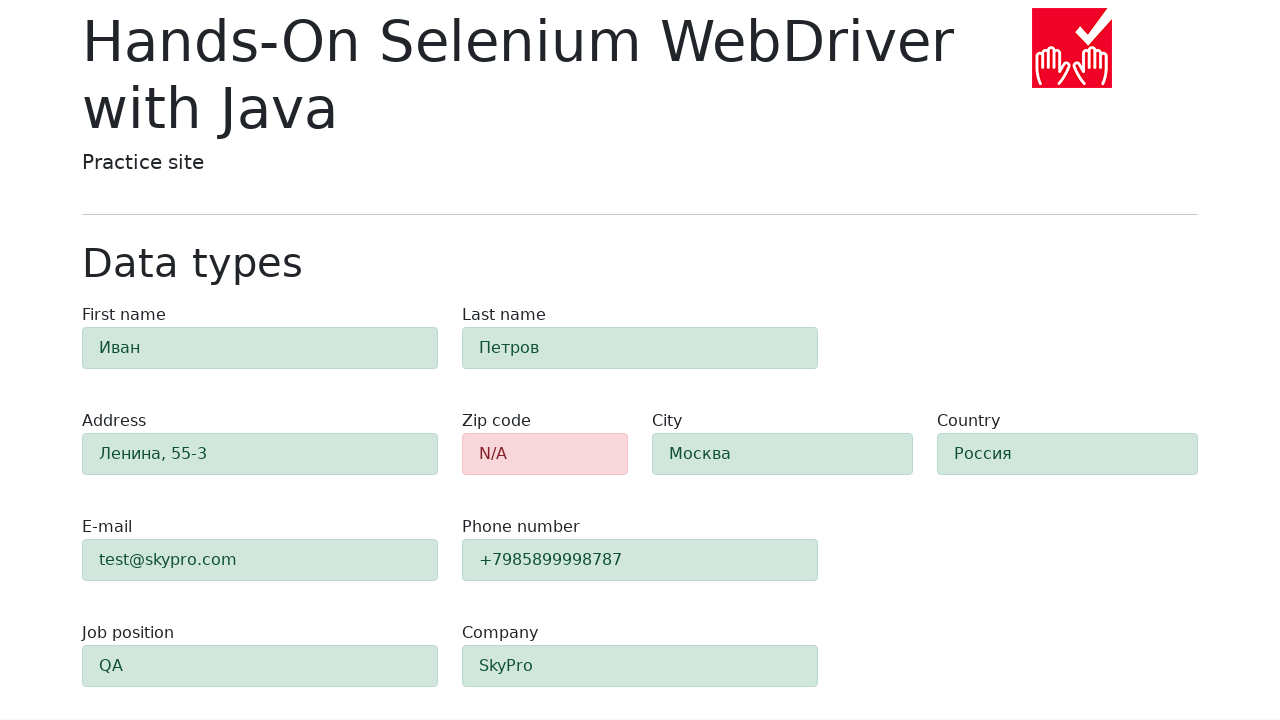